Tests clicking the first checkbox element on the checkboxes page to select it when it's initially unselected

Starting URL: http://the-internet.herokuapp.com/checkboxes

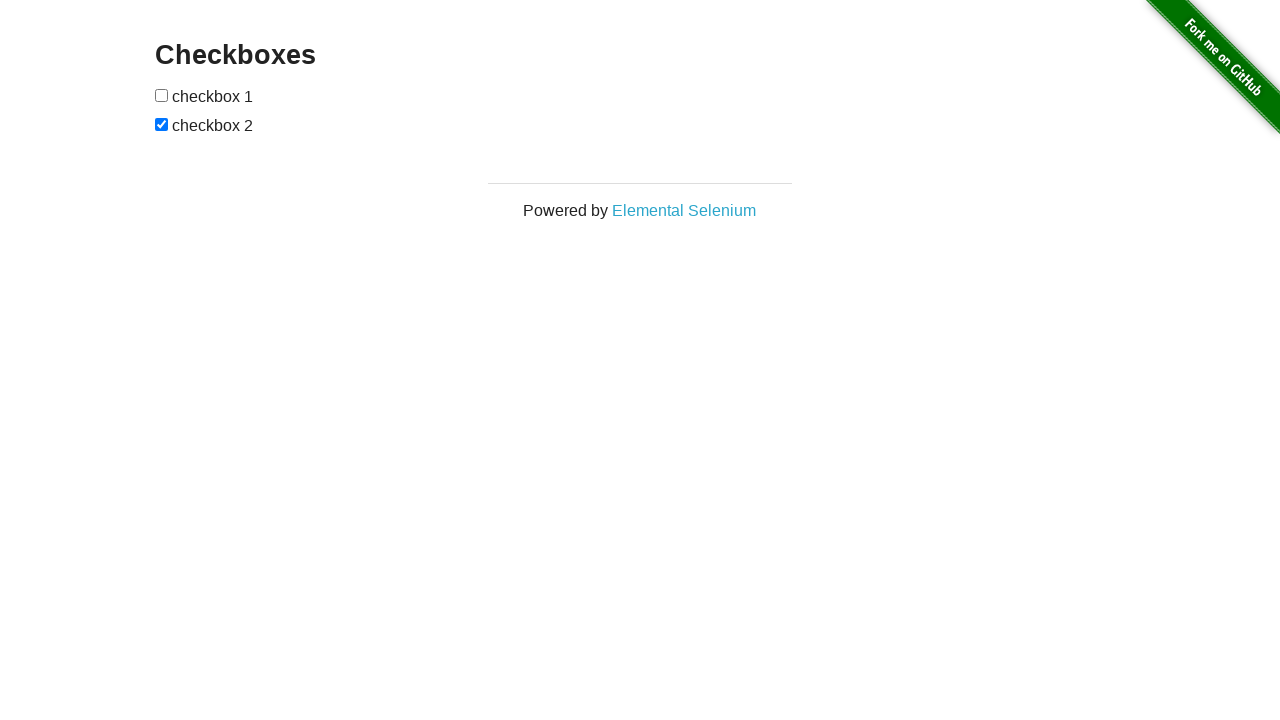

Navigated to checkboxes page
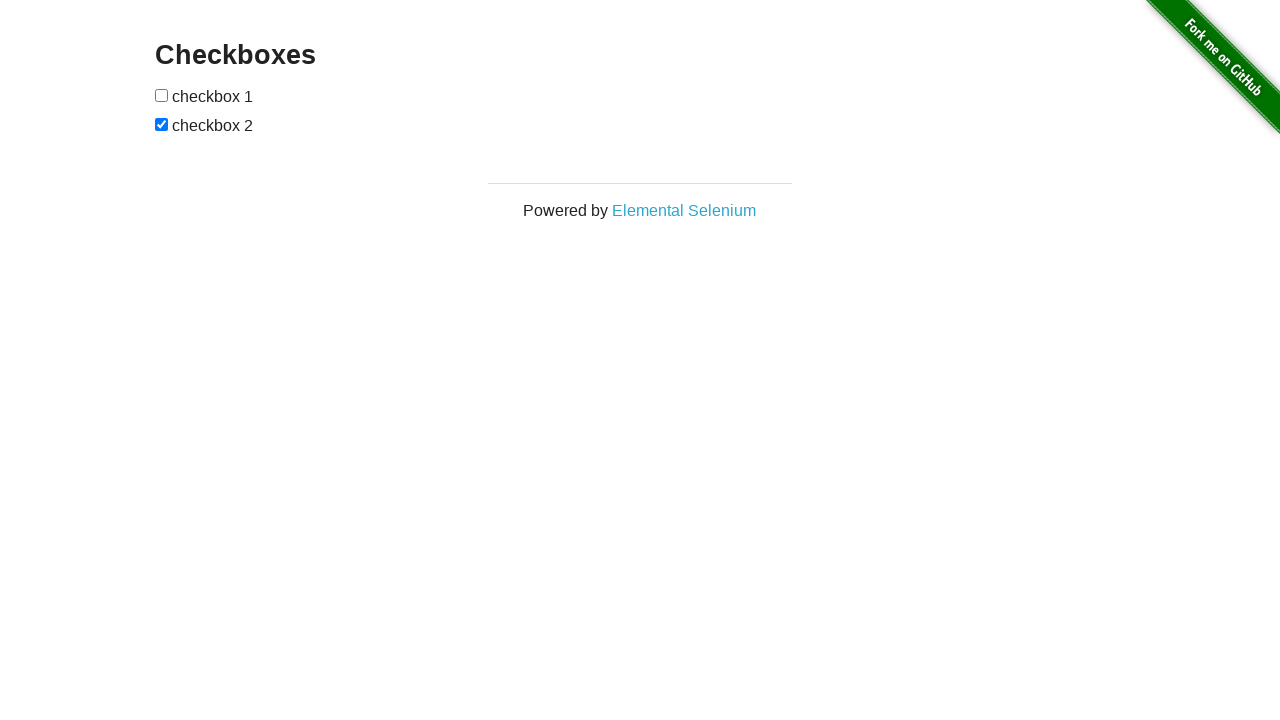

Clicked the first checkbox element to select it at (162, 95) on input[type=checkbox]
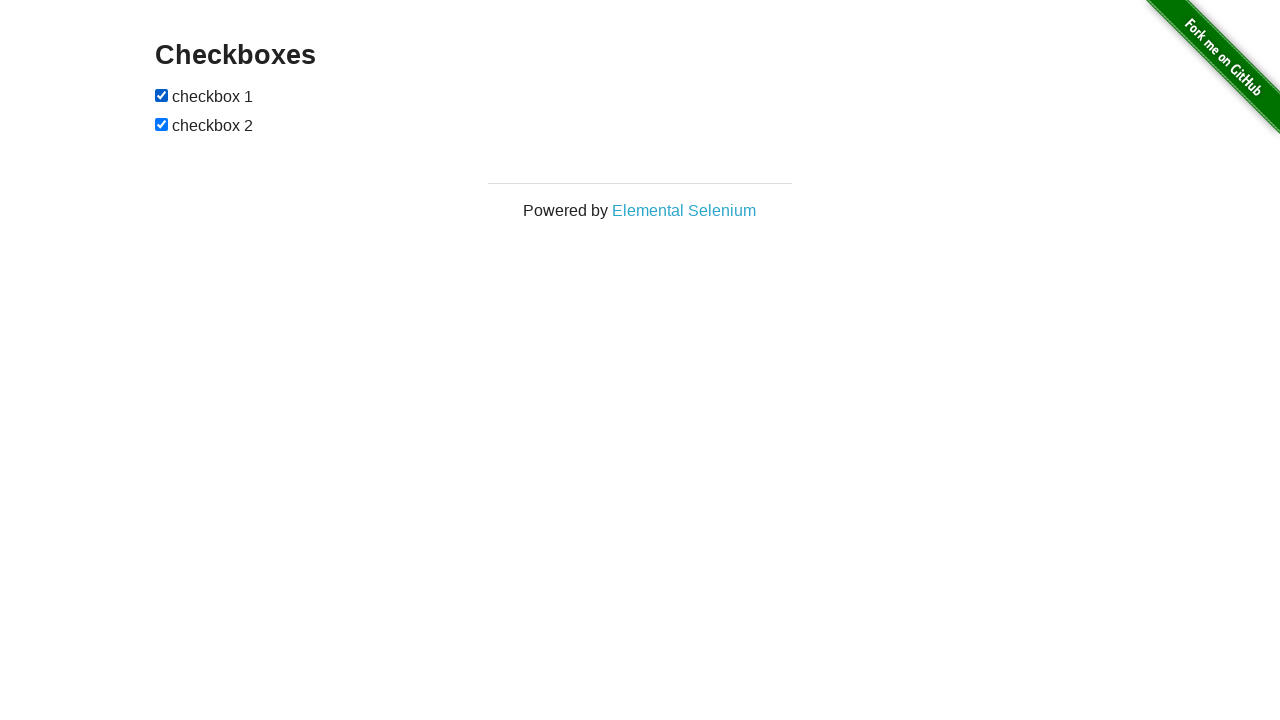

Verified that the first checkbox is now selected
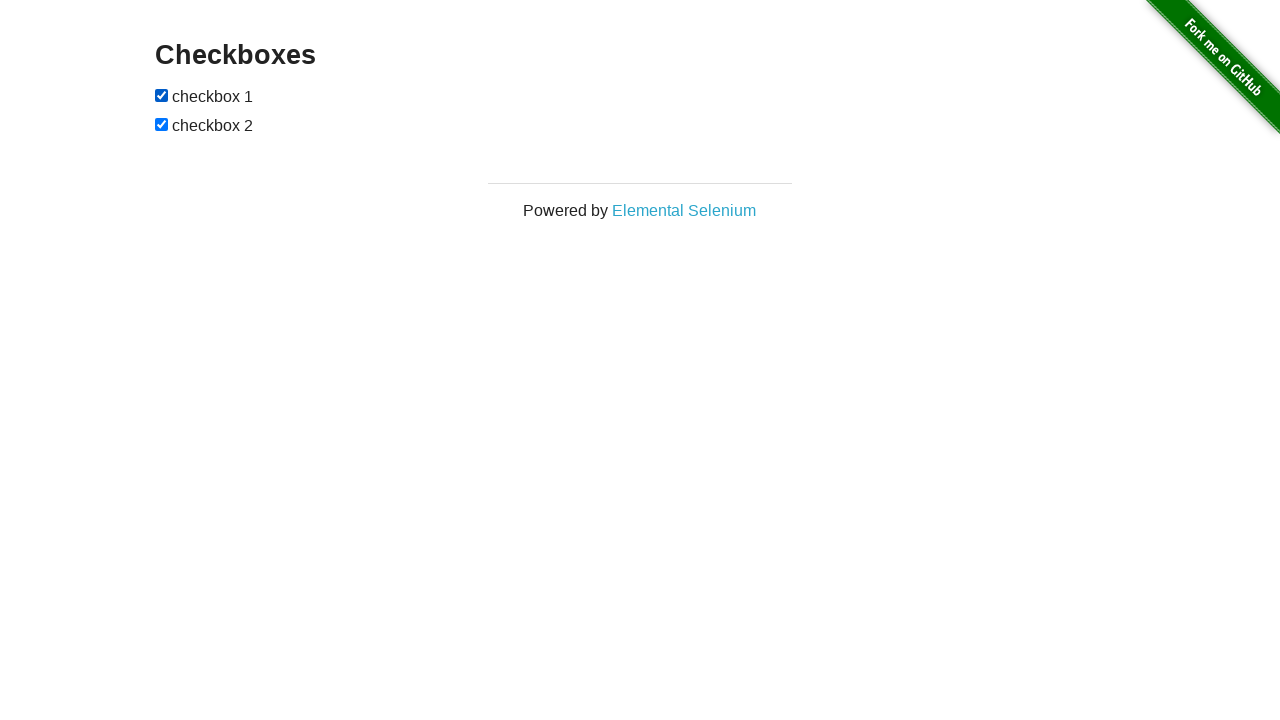

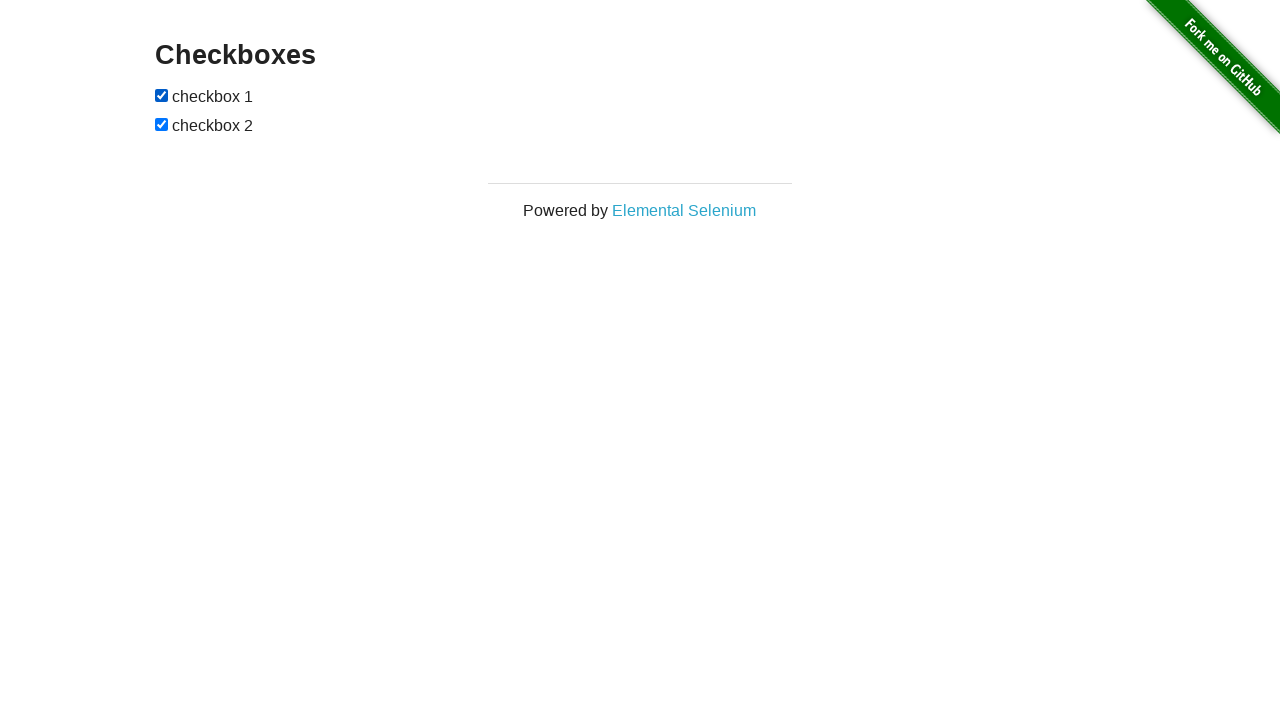